Tests double-click functionality by performing a double-click on a button and verifying the resulting text message appears.

Starting URL: https://automationfc.github.io/basic-form/index.html

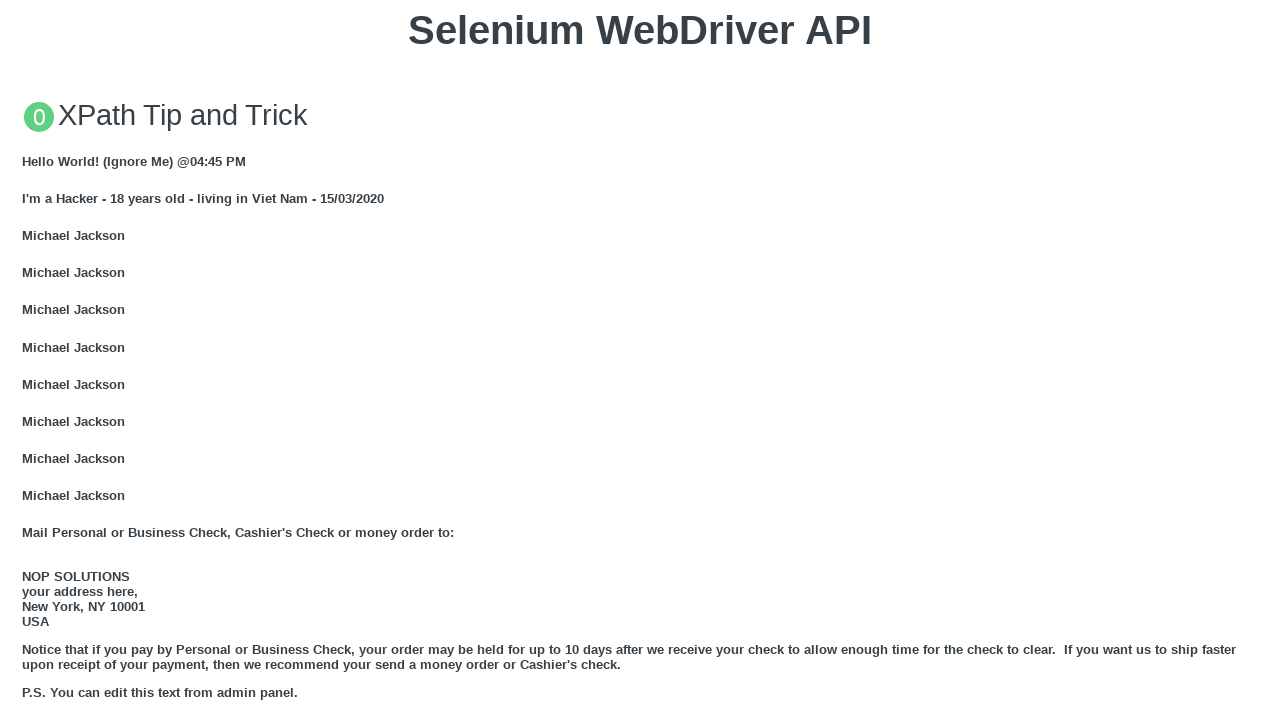

Located the double click button element
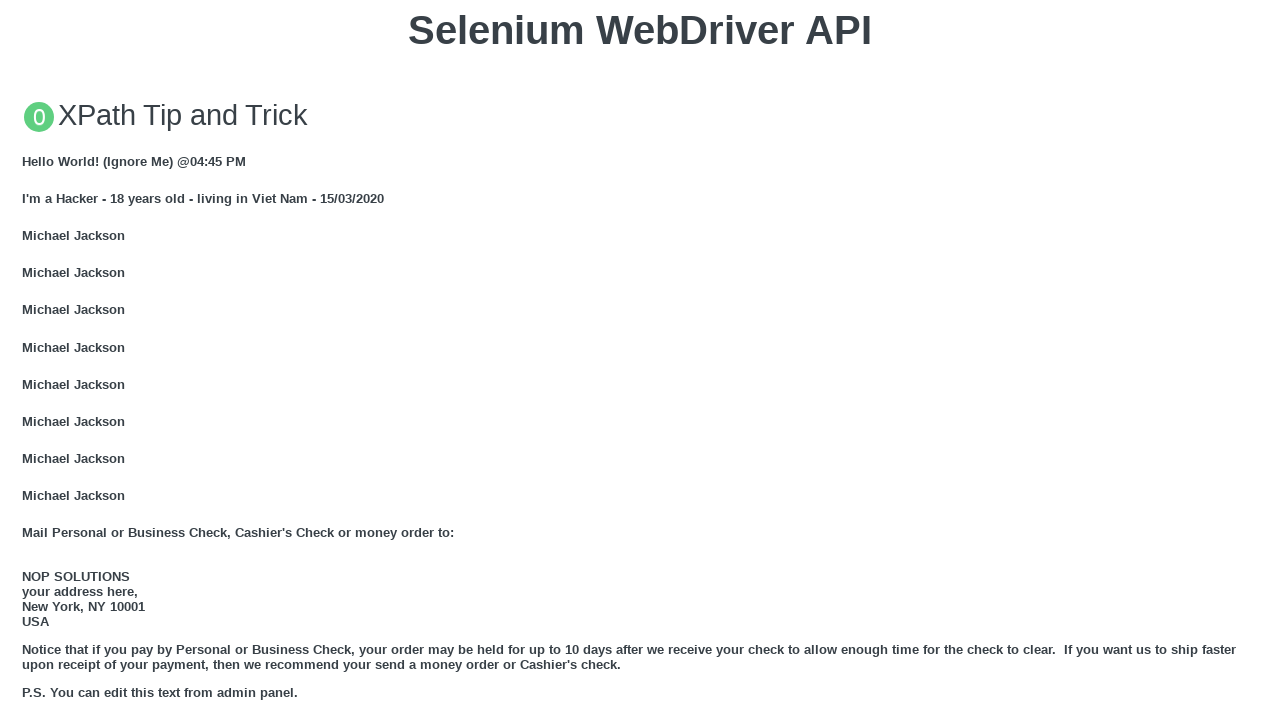

Scrolled double click button into view
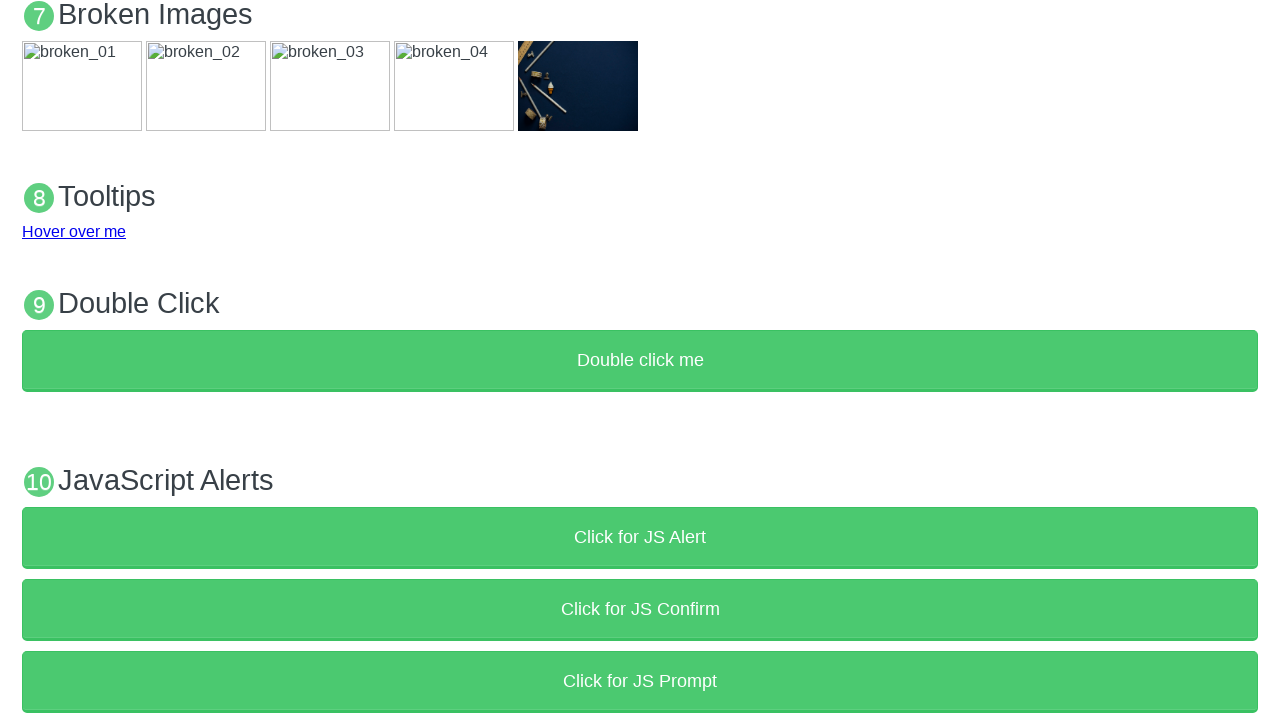

Performed double-click on the button at (640, 361) on xpath=//button[text()='Double click me']
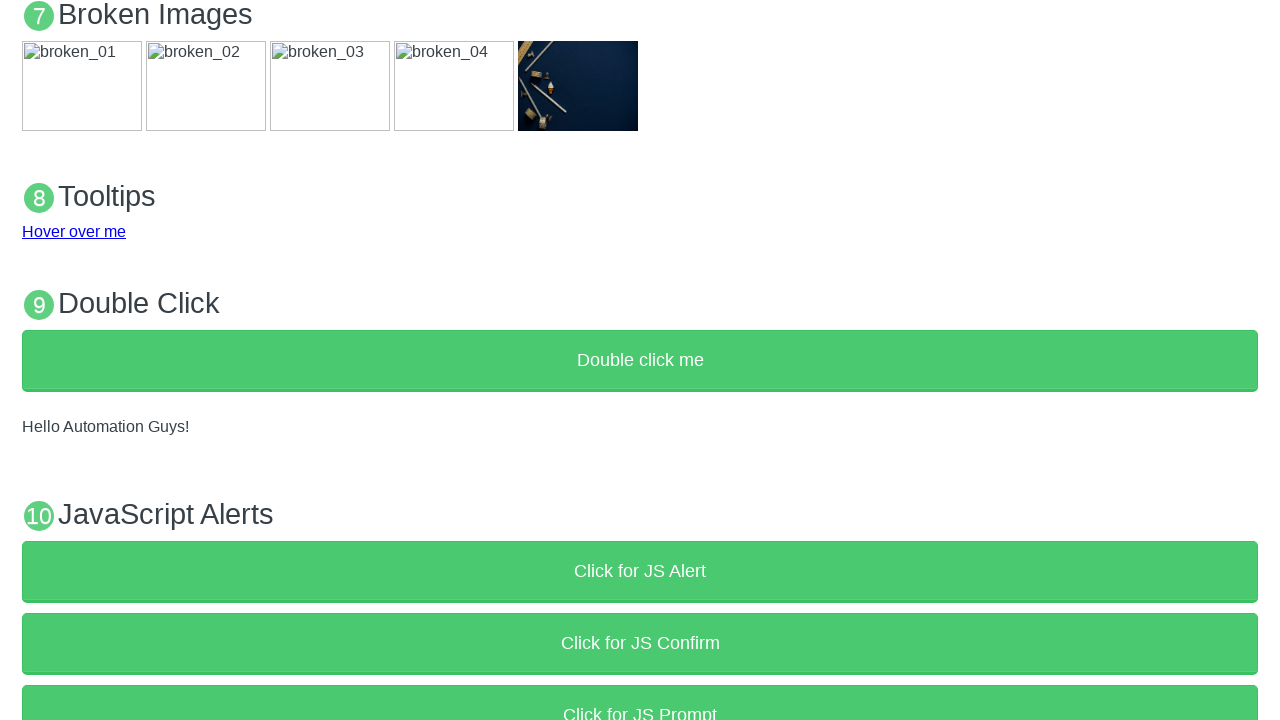

Located the result text element with id 'demo'
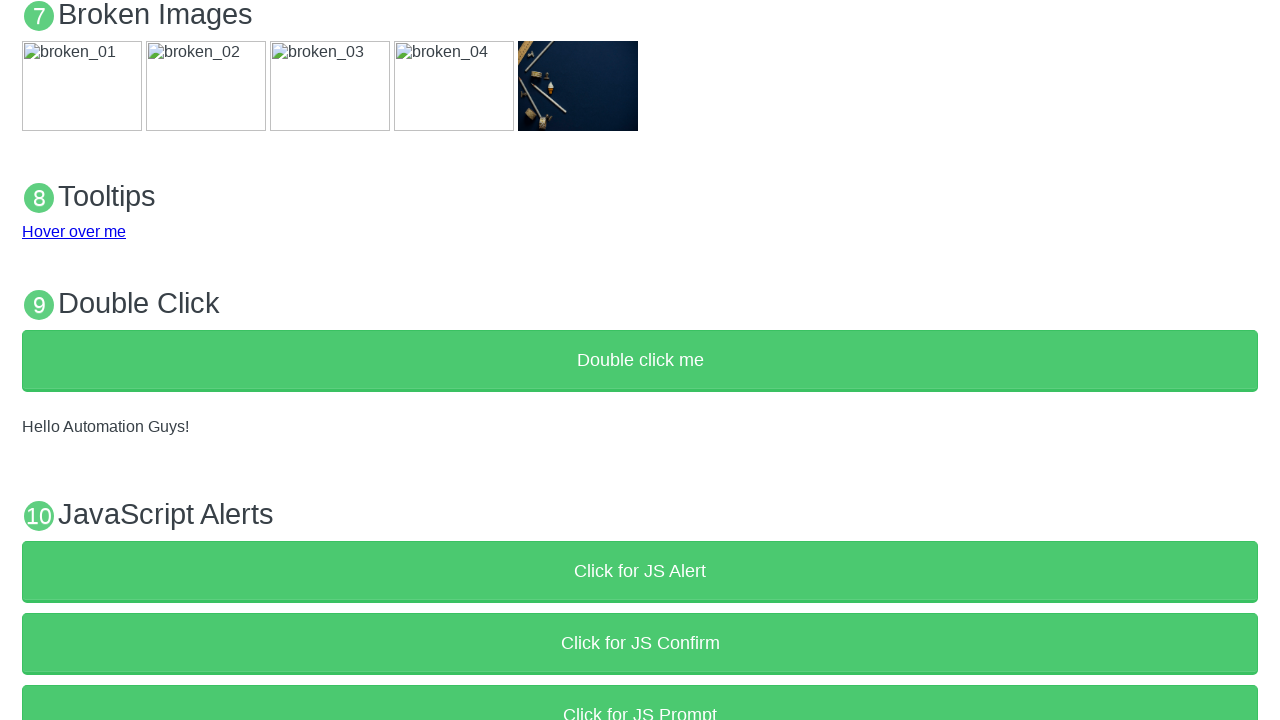

Verified result text 'Hello Automation Guys!' appears after double-click
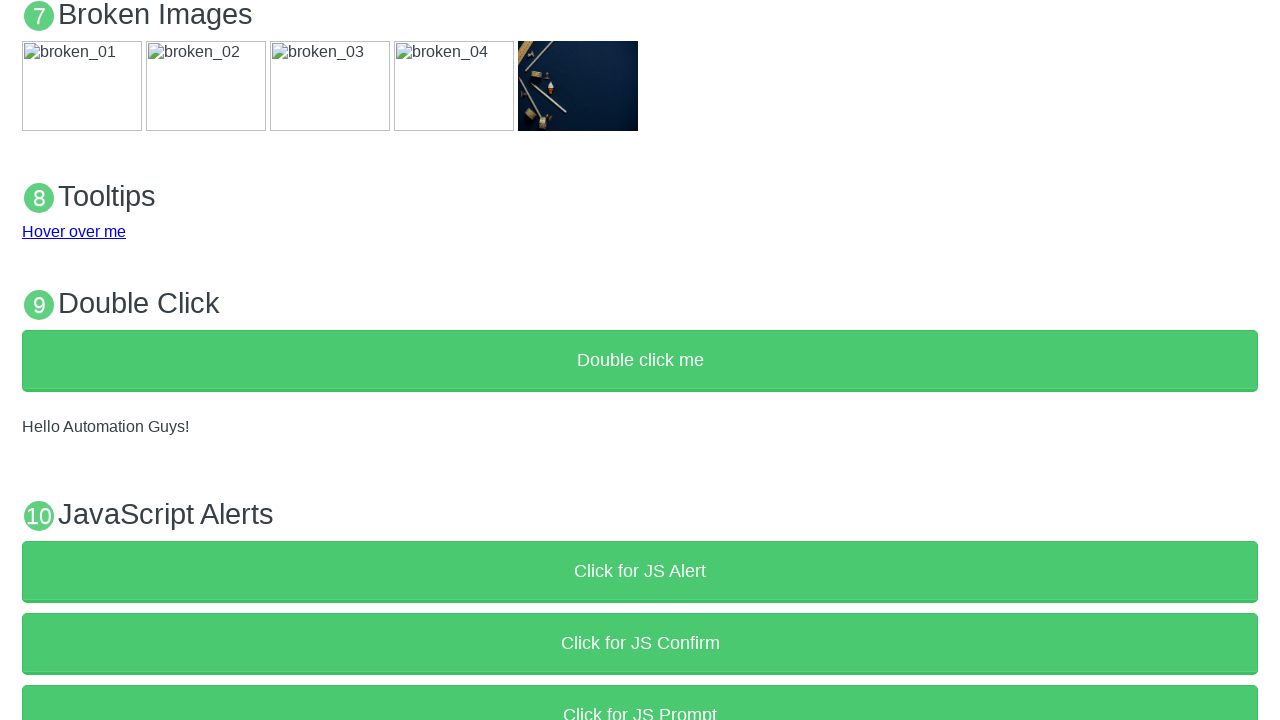

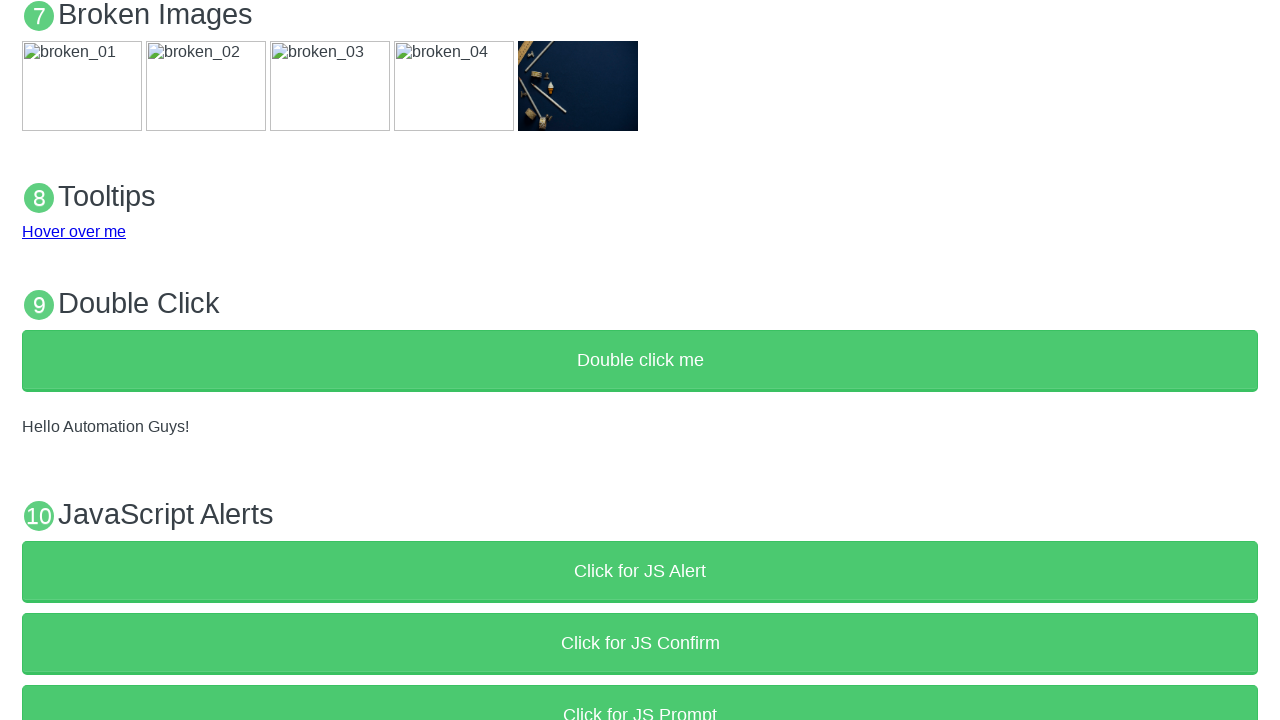